Tests that an alert message appears after submitting an email address

Starting URL: https://library-app.firebaseapp.com

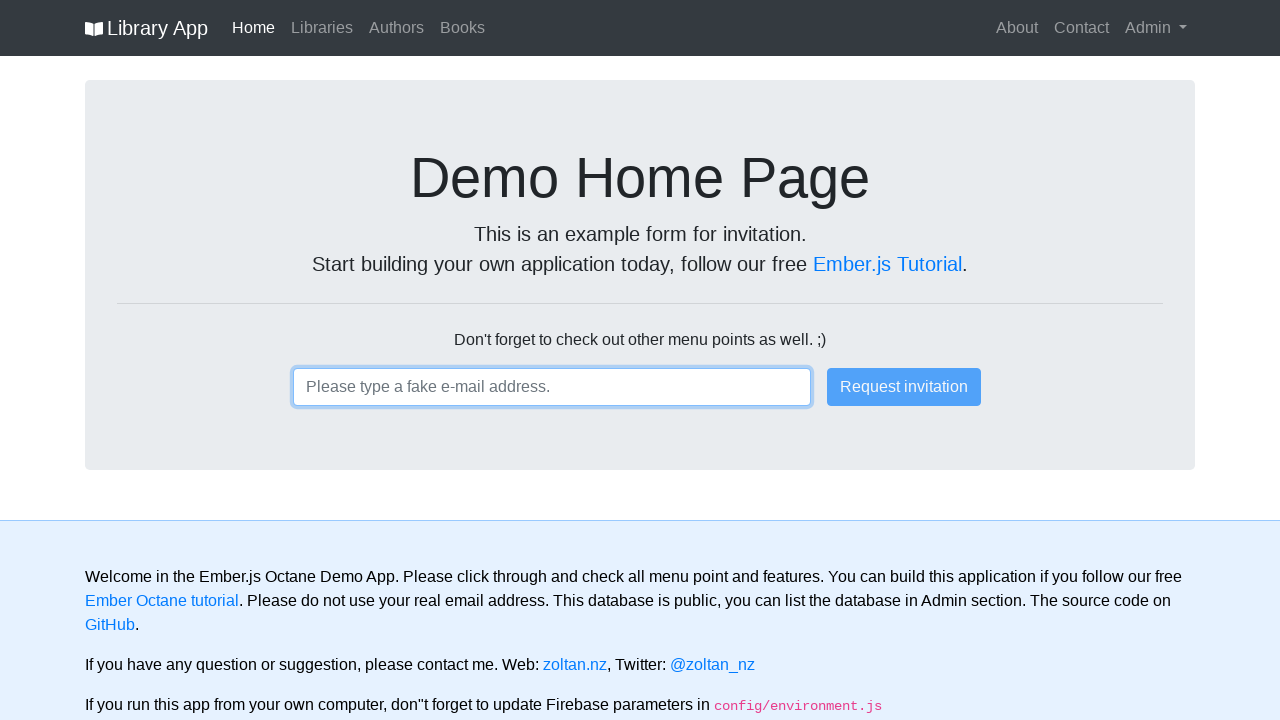

Filled email field with 'tester@test.com' on .ember-text-field
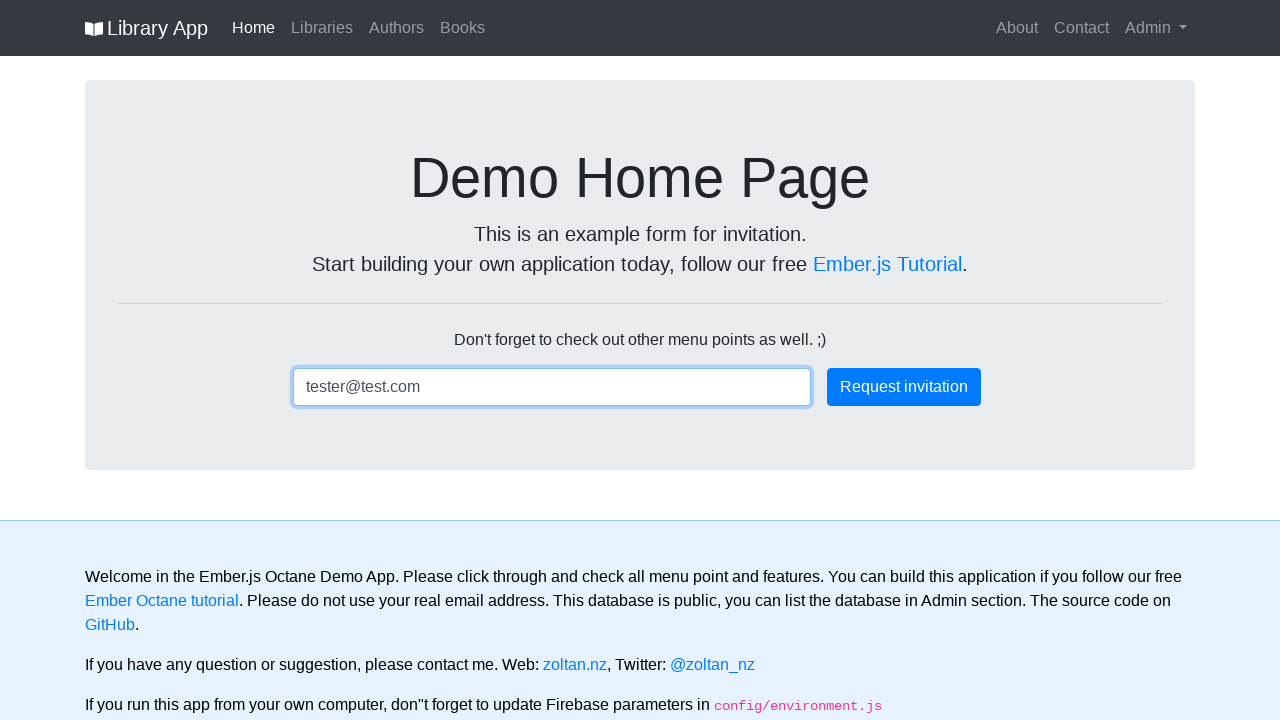

Clicked submit button at (904, 387) on .btn-primary
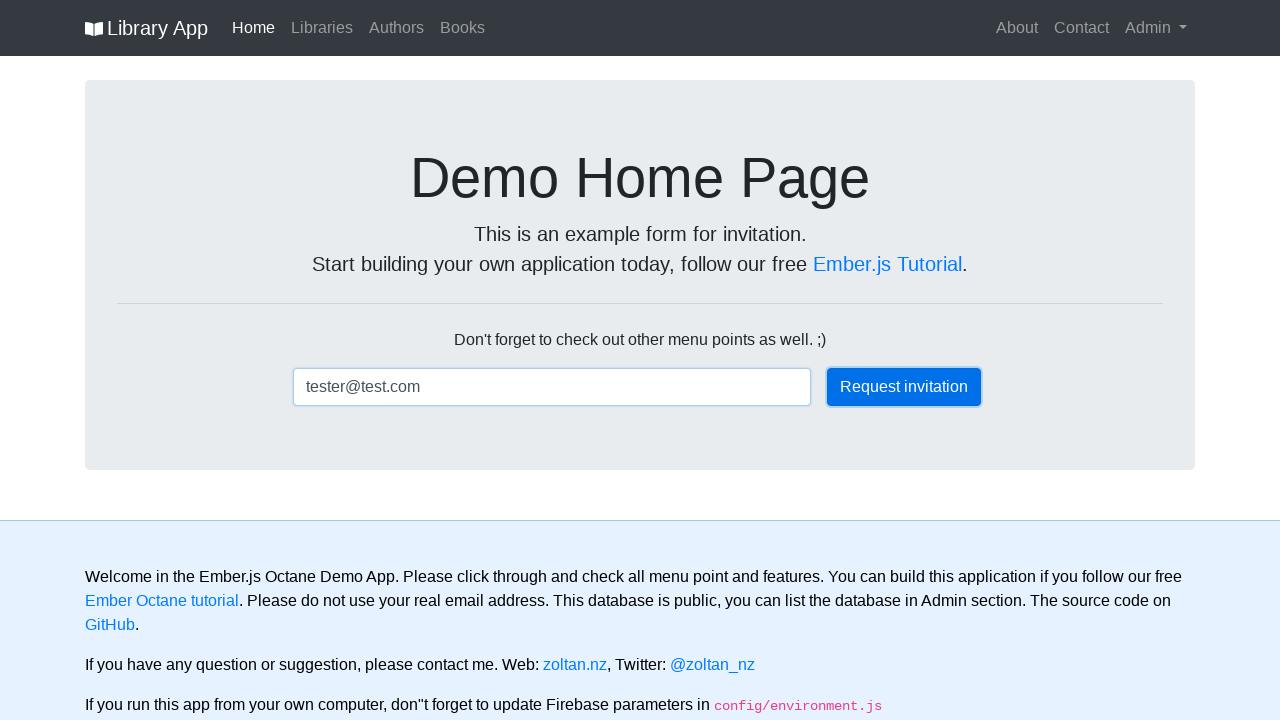

Alert message appeared after email submission
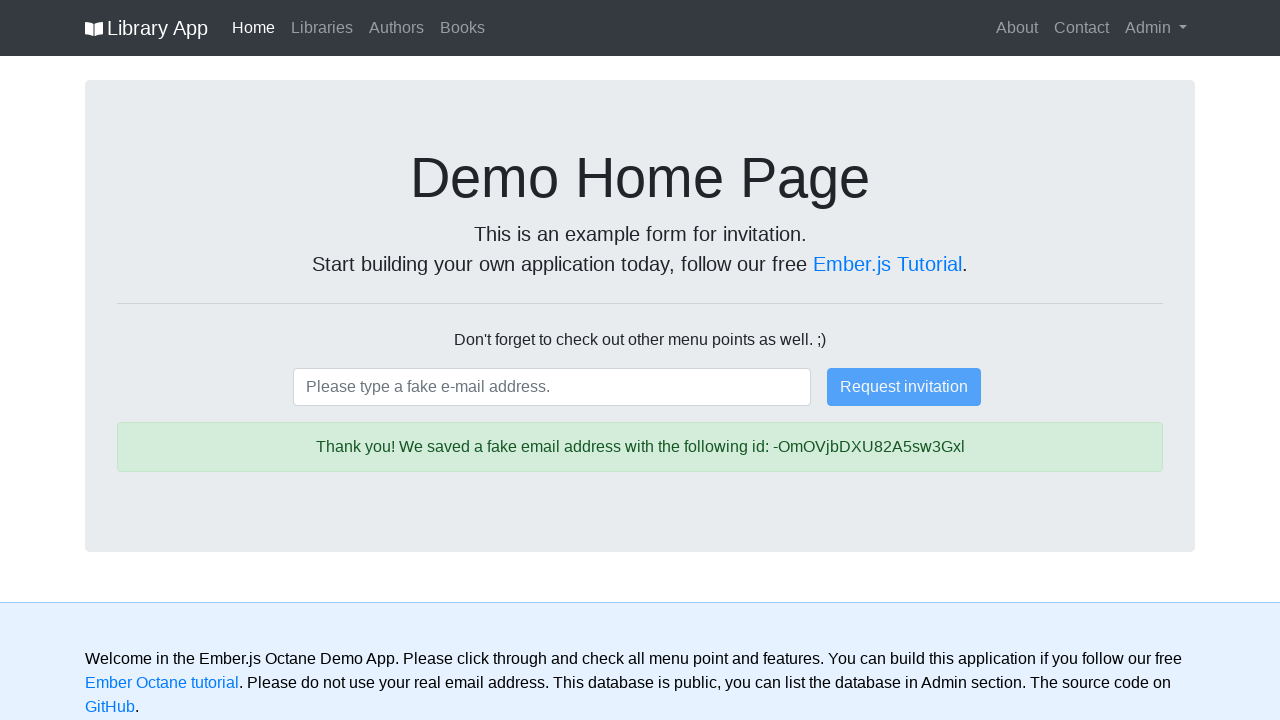

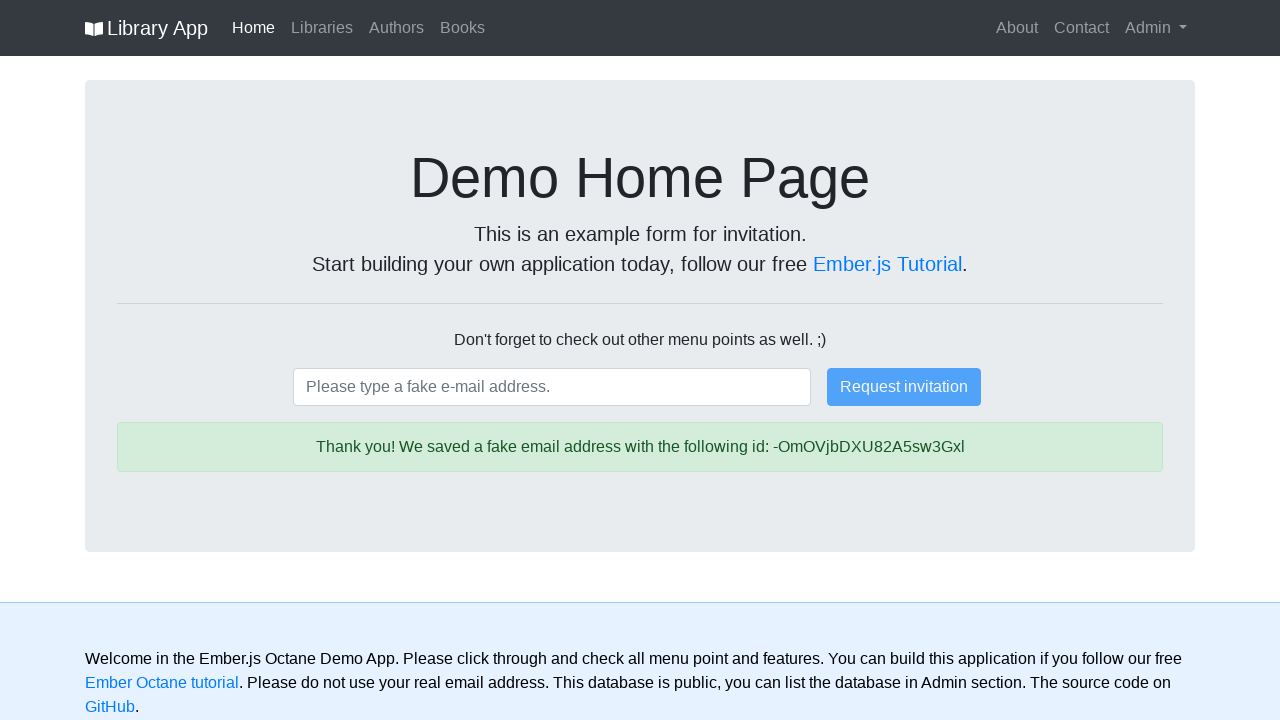